Tests dynamic dropdown functionality by selecting origin city (Bangalore) and destination city (Chennai) from cascading dropdowns on a flight booking practice page.

Starting URL: https://rahulshettyacademy.com/dropdownsPractise/

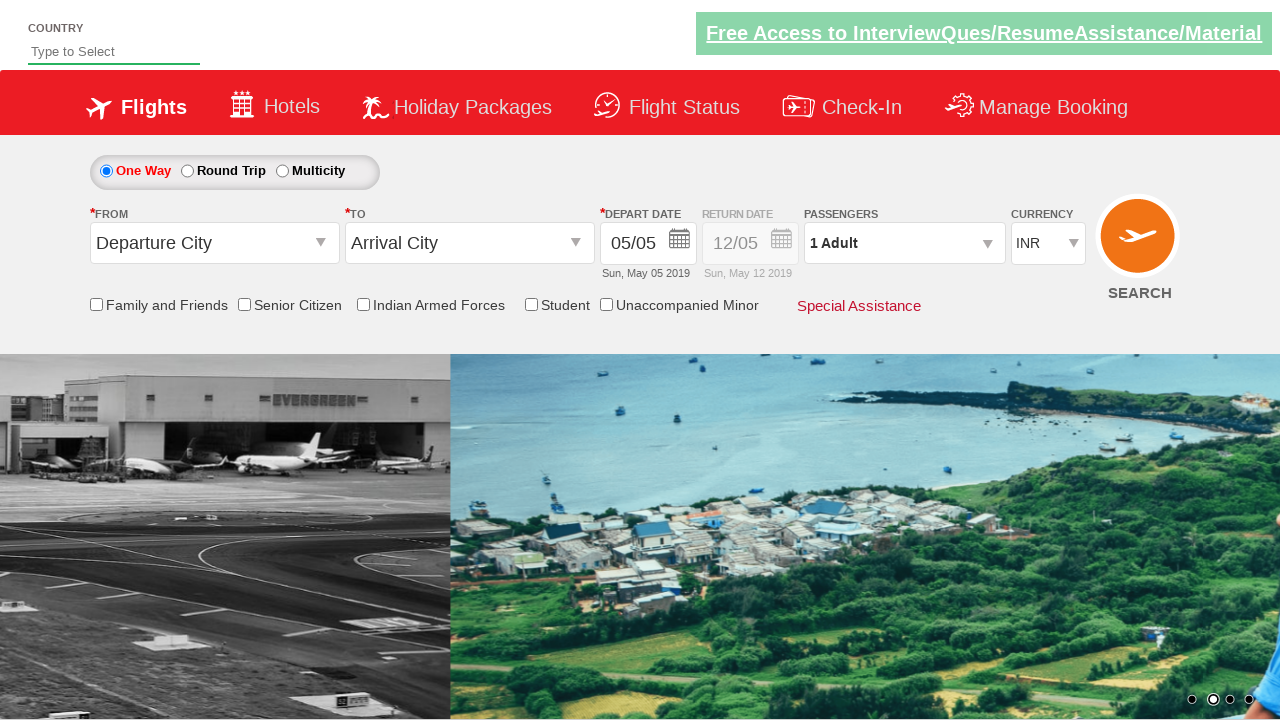

Clicked on origin station dropdown to open it at (214, 243) on #ctl00_mainContent_ddl_originStation1_CTXT
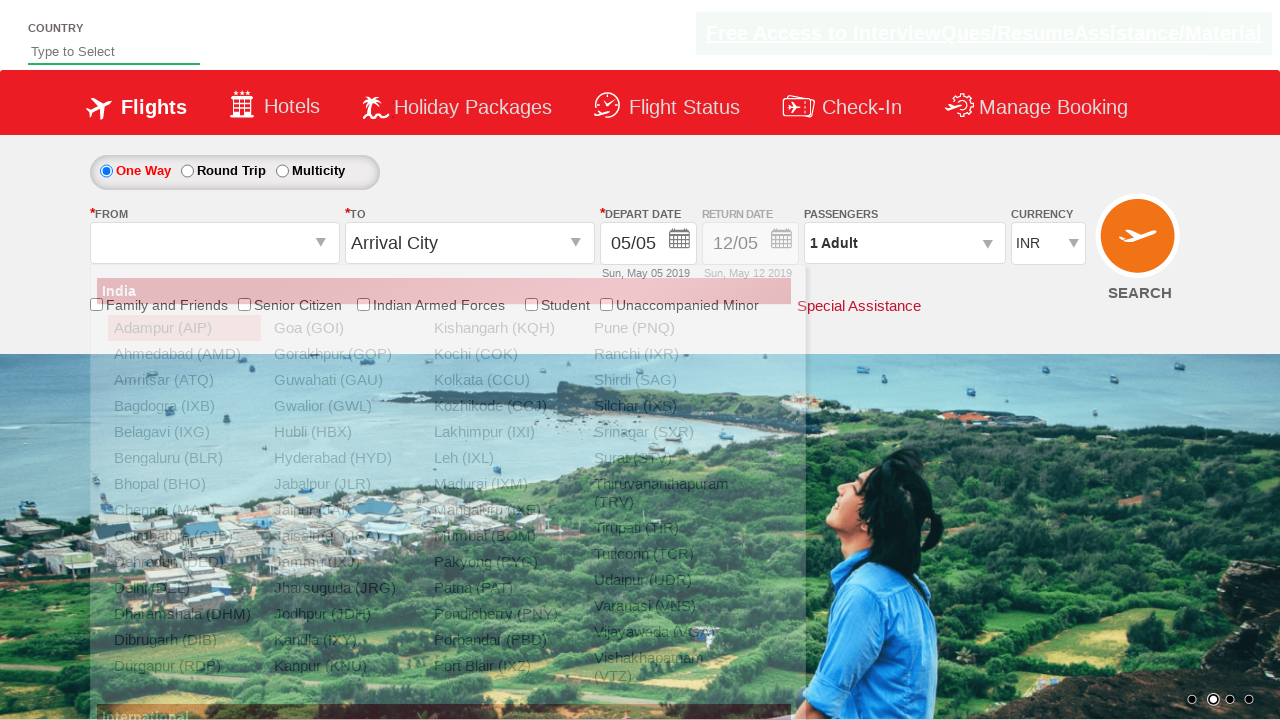

Origin dropdown options loaded, Bangalore (BLR) option is visible
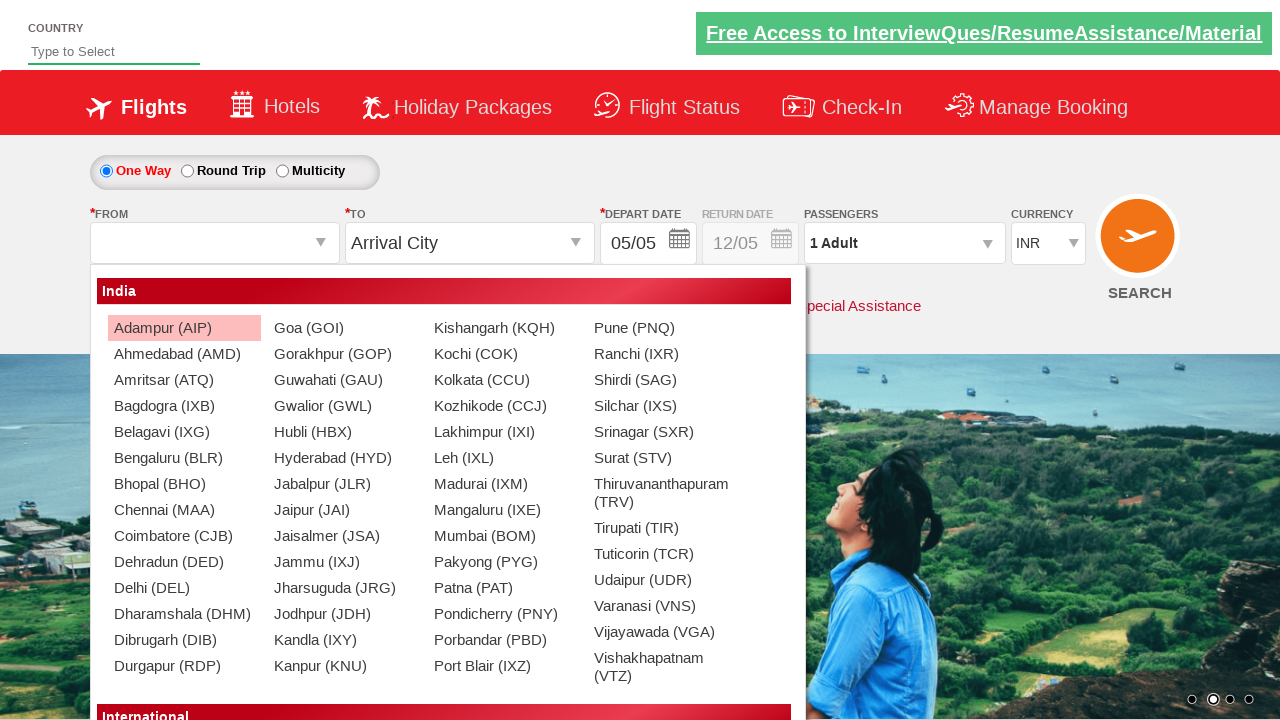

Selected Bangalore (BLR) as origin city at (184, 458) on xpath=//a[@value='BLR']
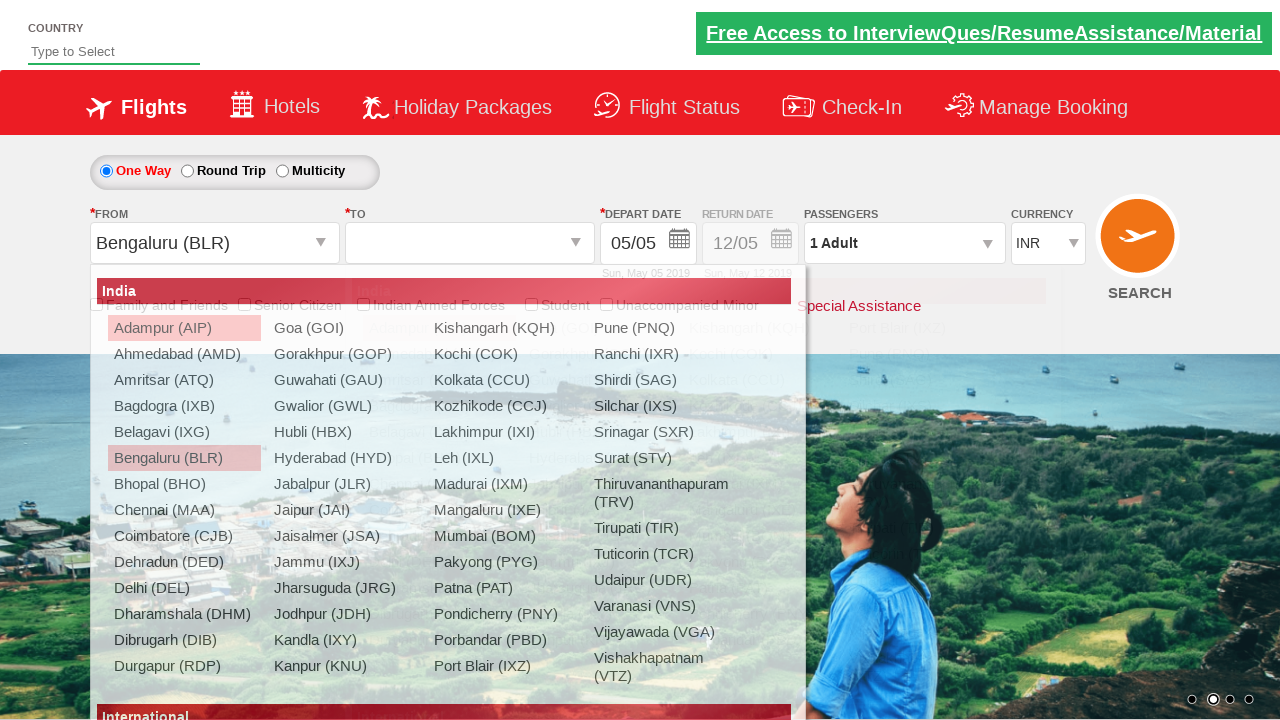

Destination dropdown options loaded, Chennai (MAA) option is visible
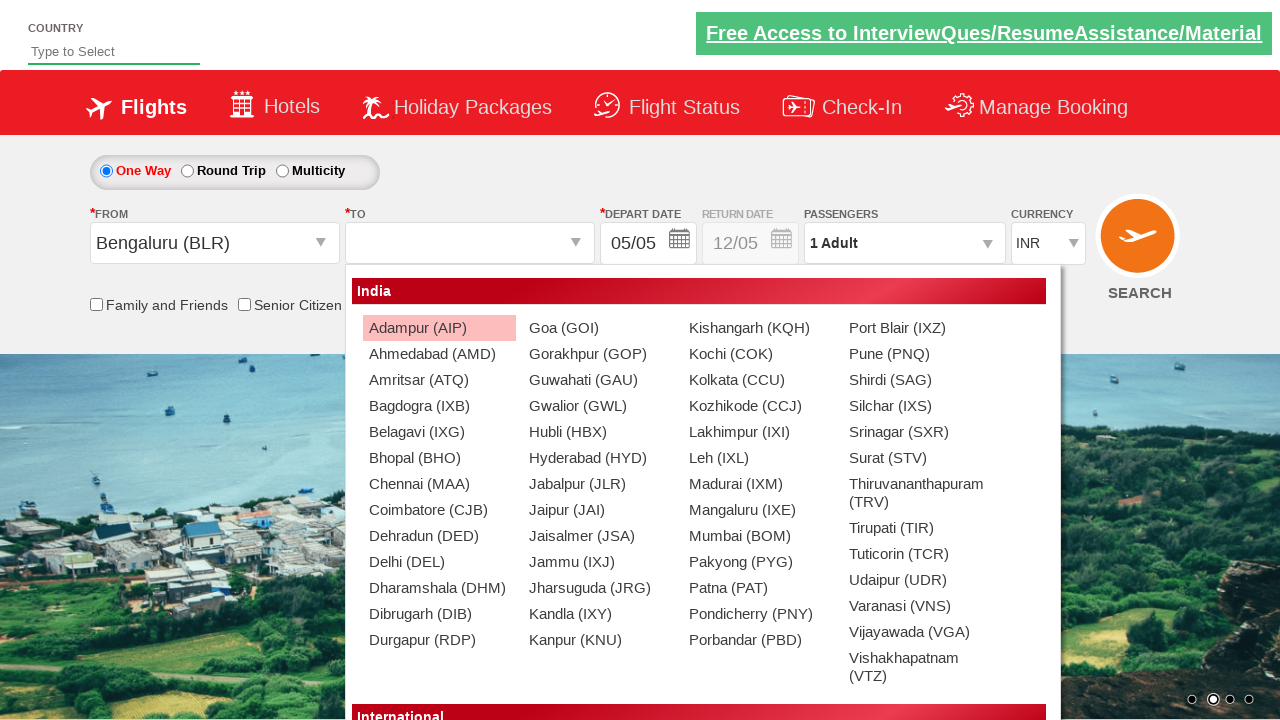

Selected Chennai (MAA) as destination city at (439, 484) on (//a[@value='MAA'])[2]
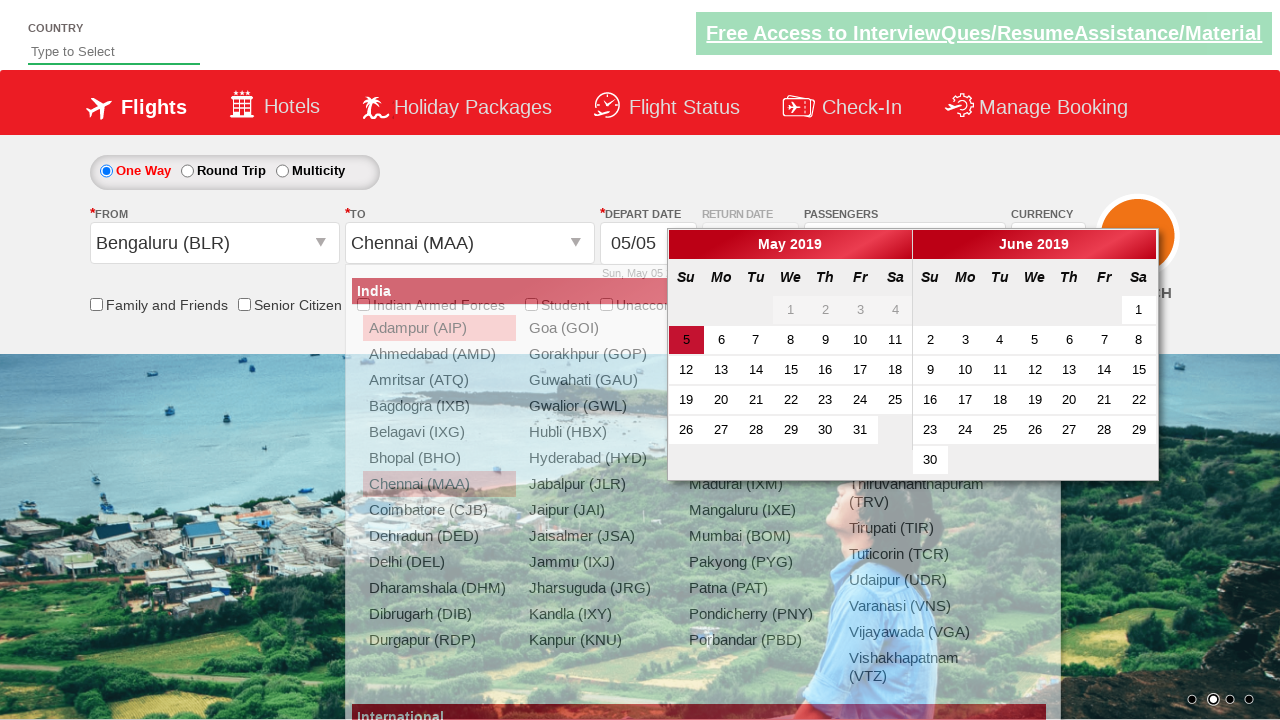

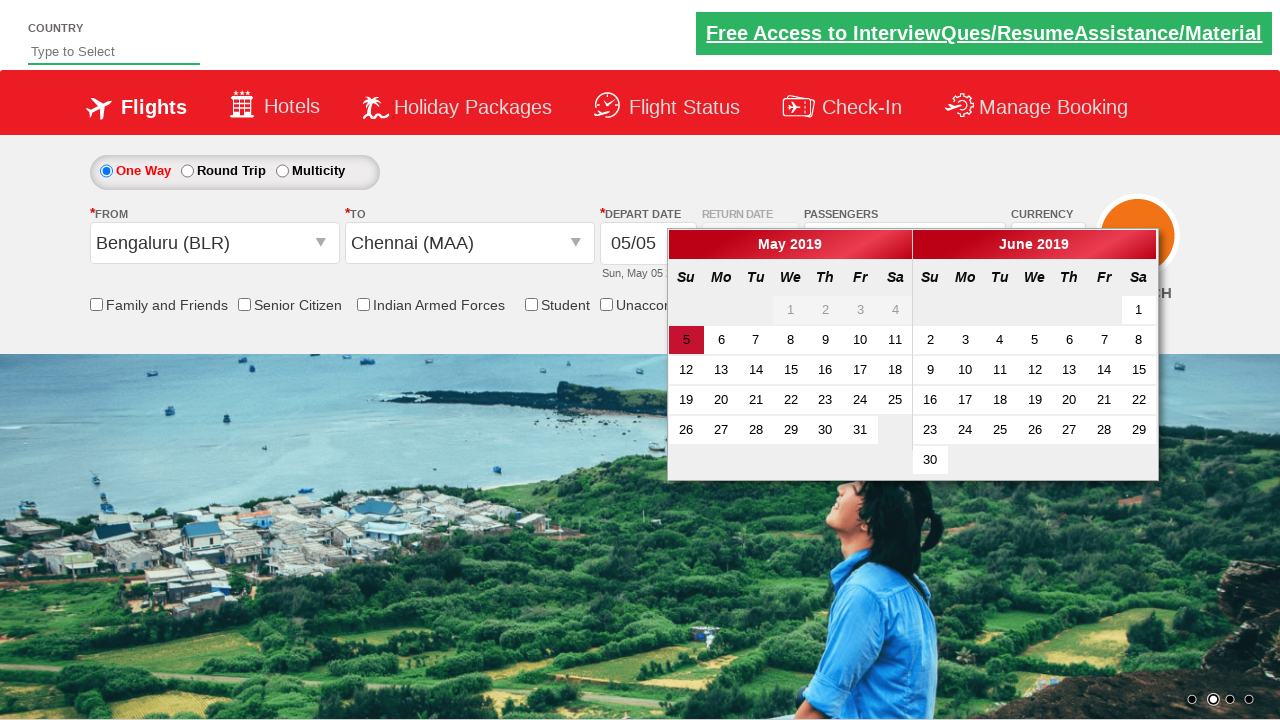